Waits for a price to reach $100, books an item, and solves a math problem by calculating a logarithmic function

Starting URL: http://suninjuly.github.io/explicit_wait2.html

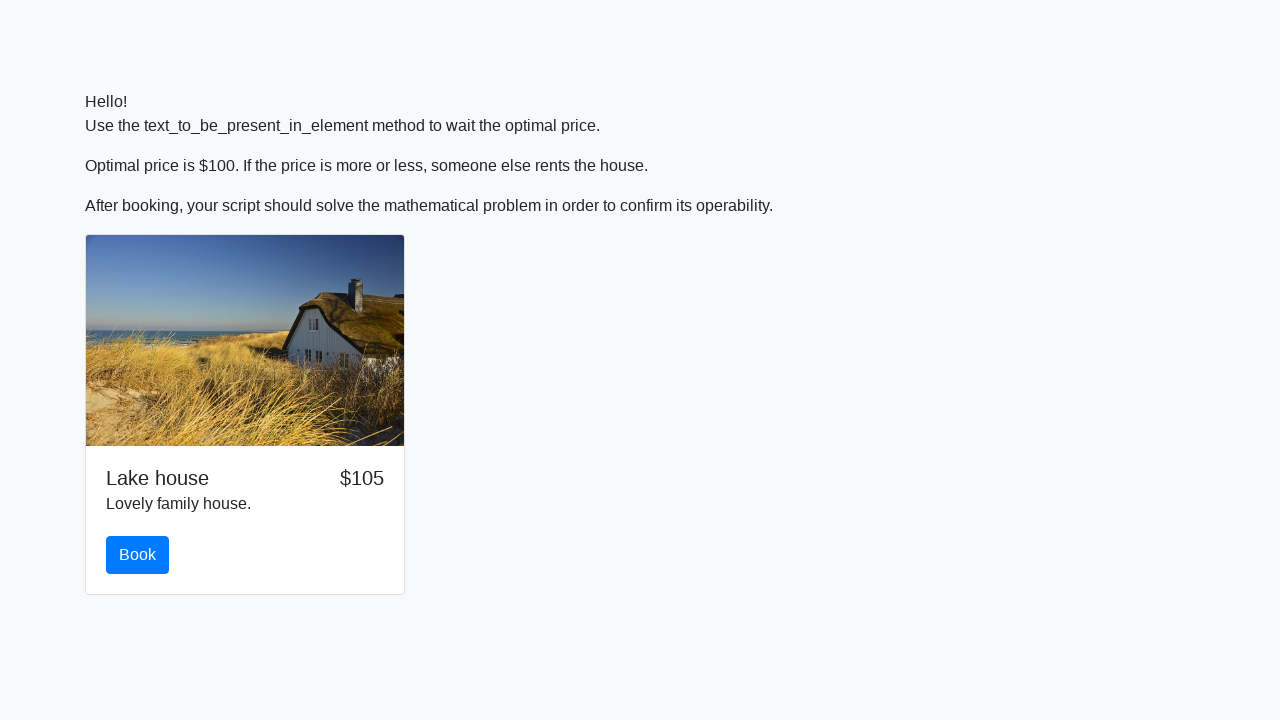

Navigated to explicit_wait2.html page
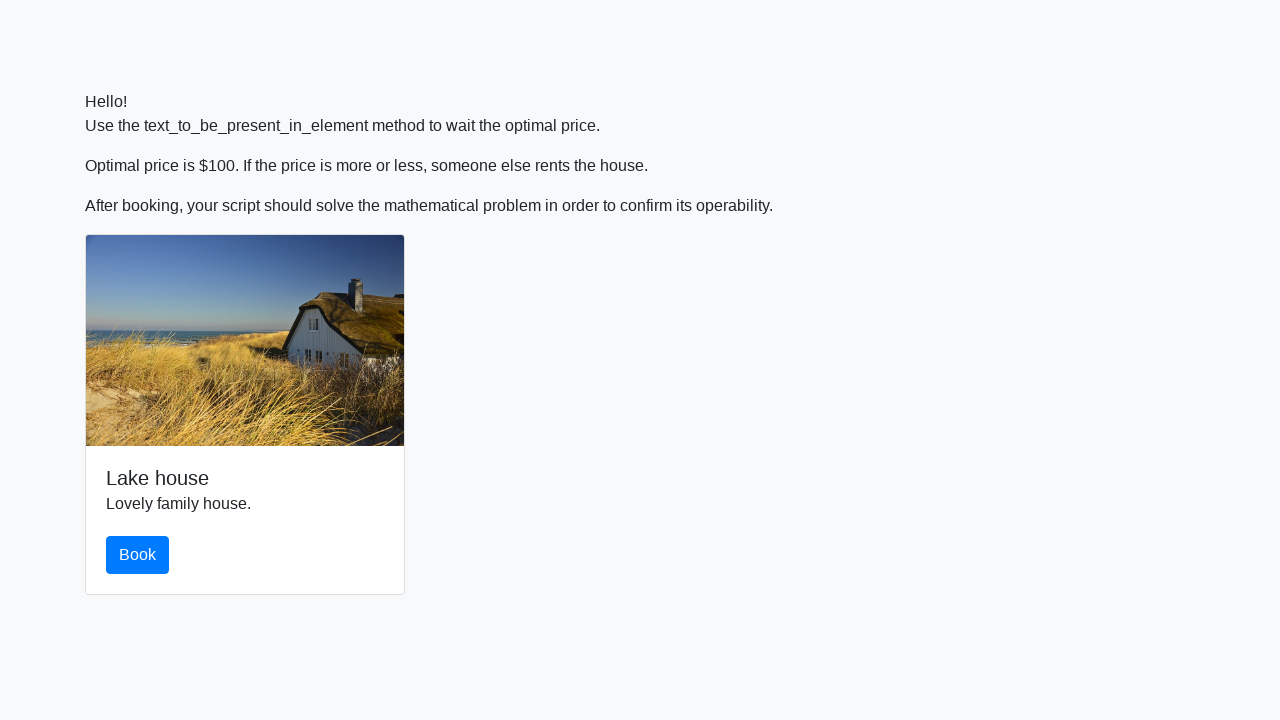

Price reached $100
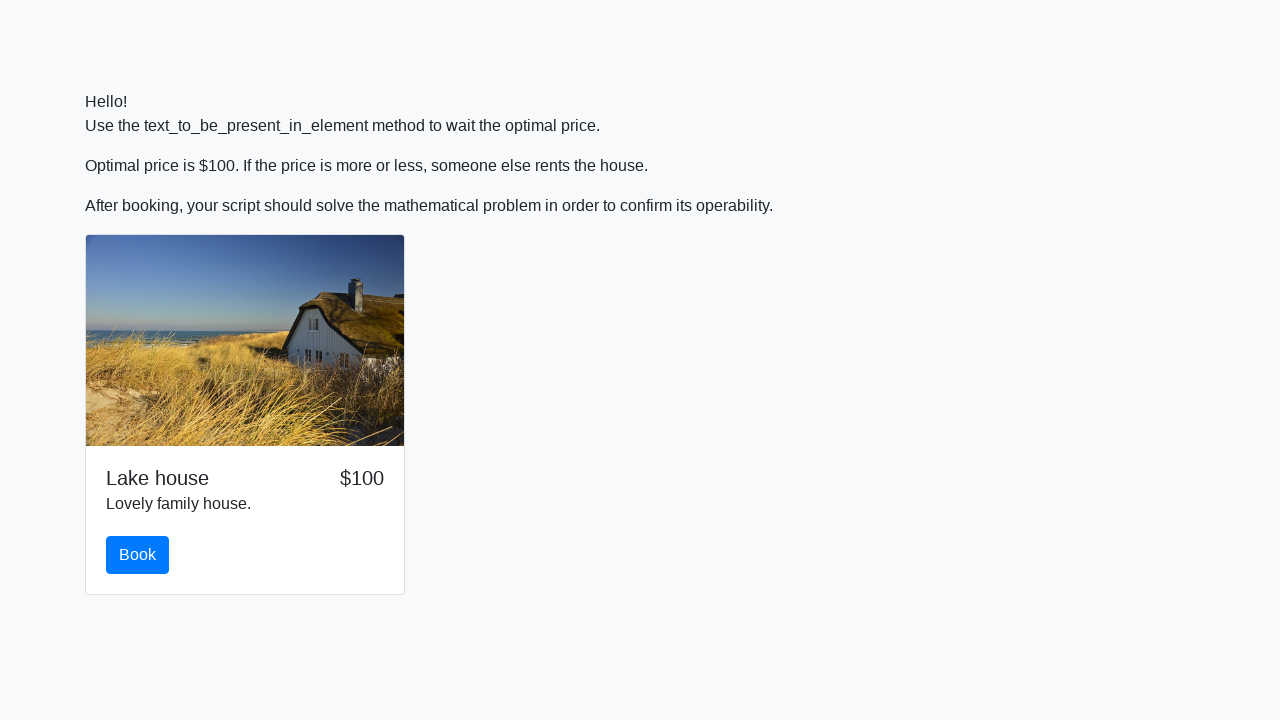

Clicked the book button at (138, 555) on #book
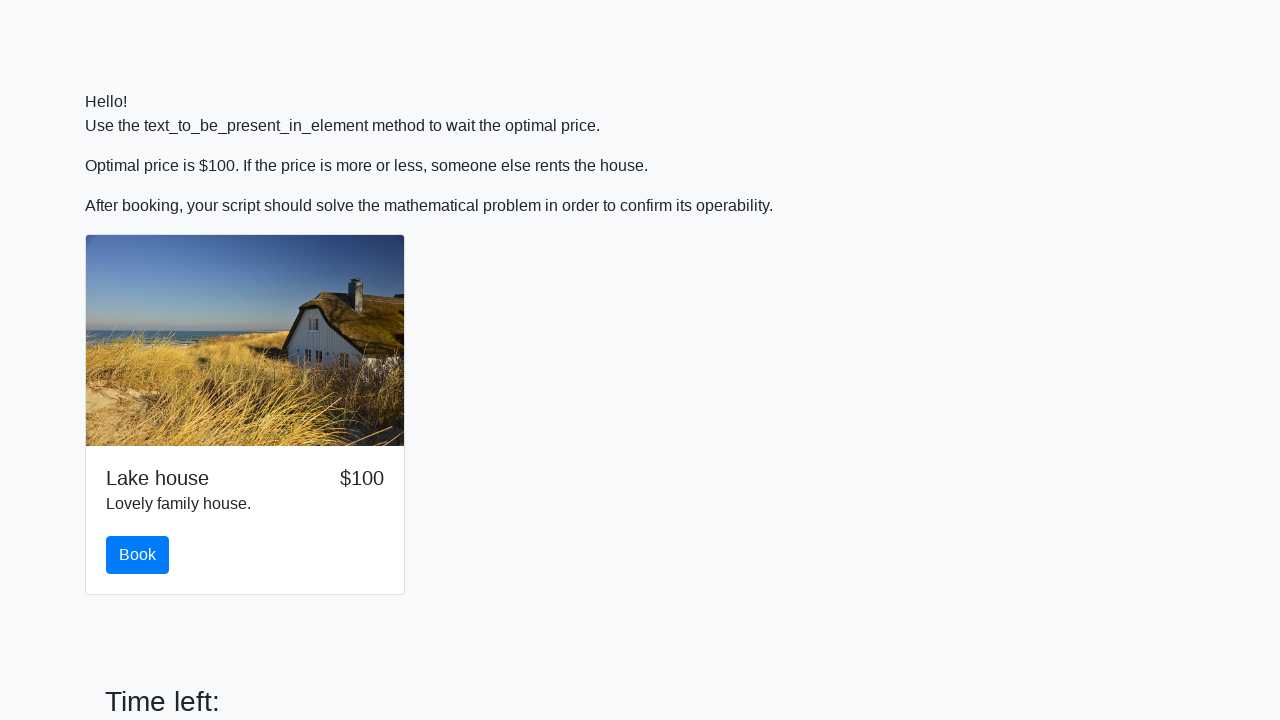

Retrieved input value: 710
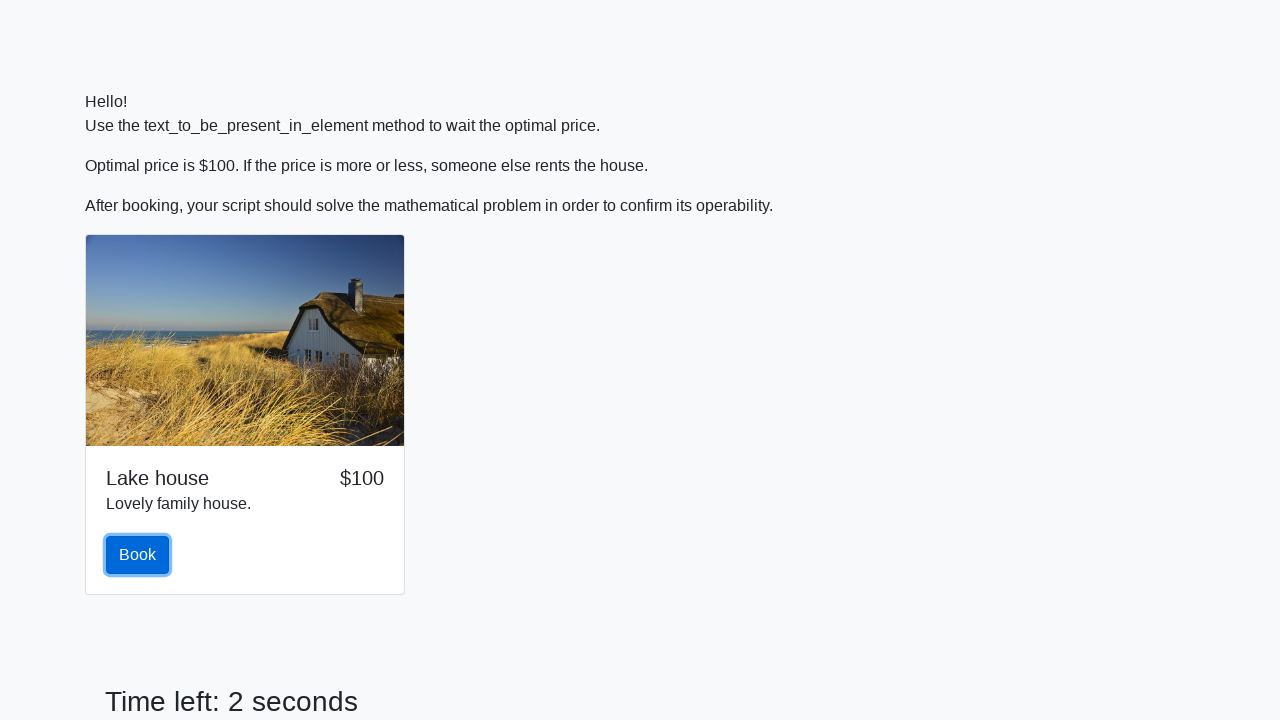

Calculated logarithmic result: -7.231459107363243
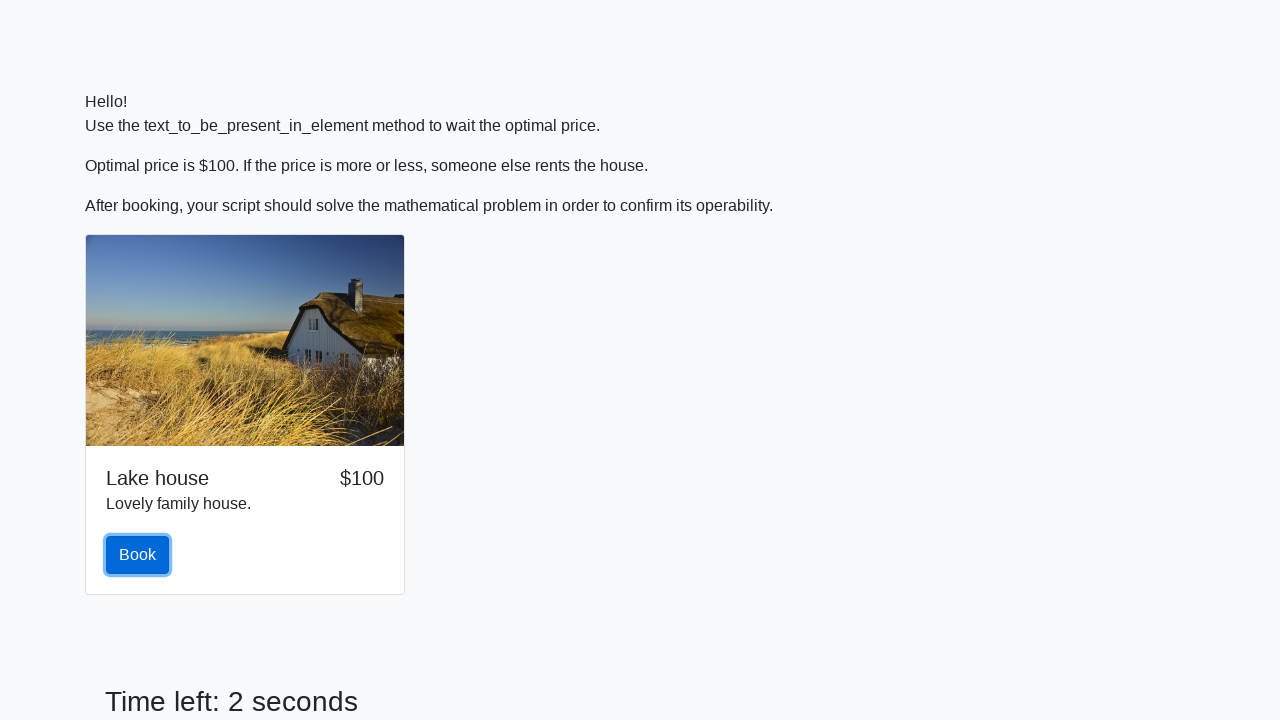

Filled answer field with calculated result on #answer
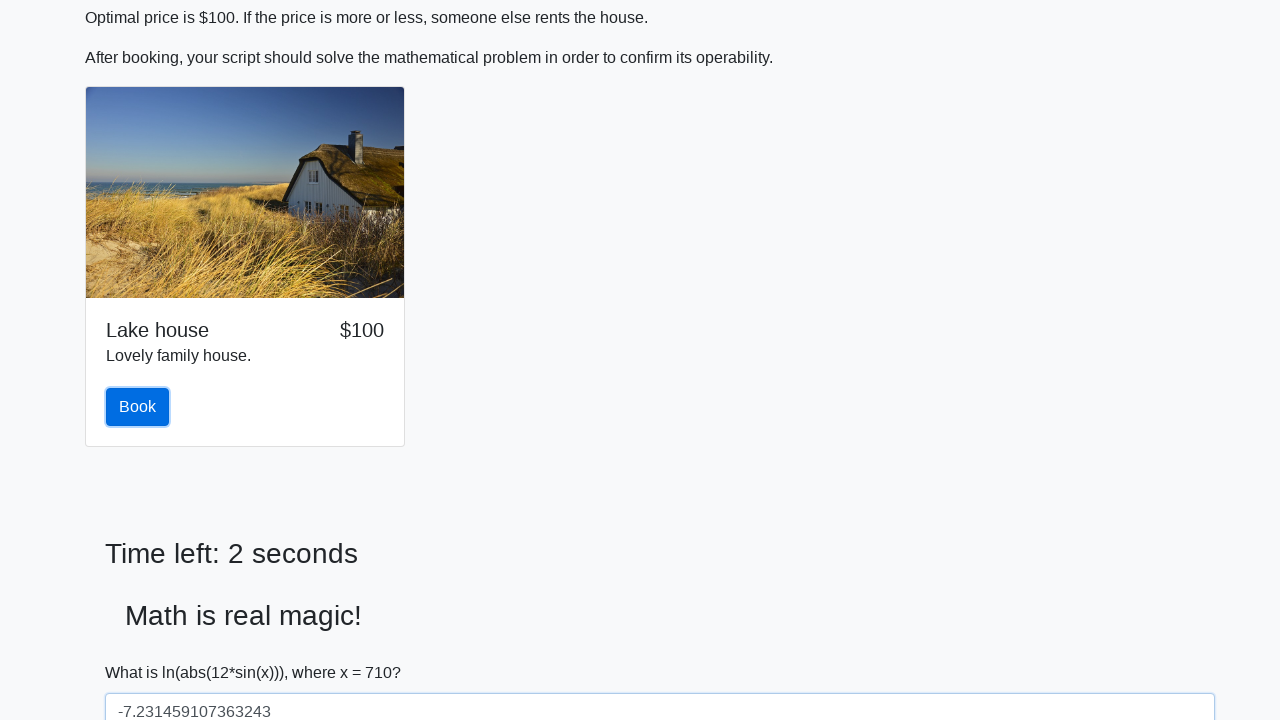

Clicked solve button to submit the answer at (143, 651) on #solve
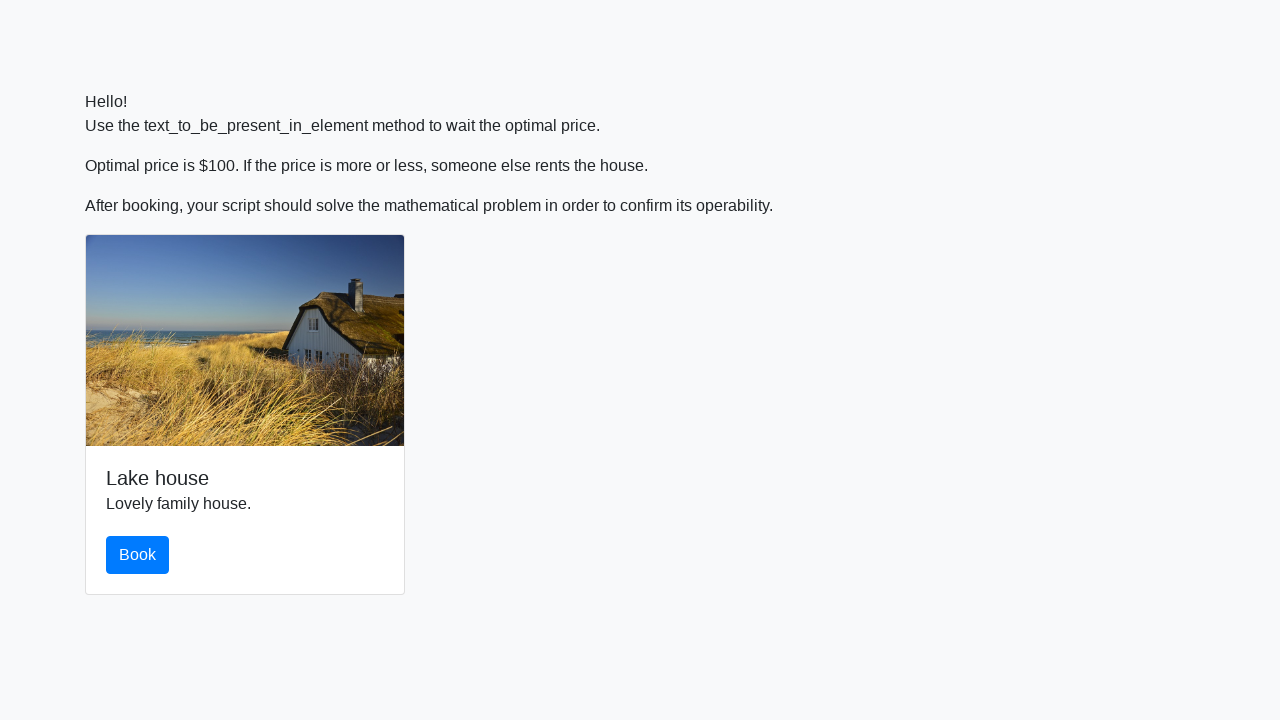

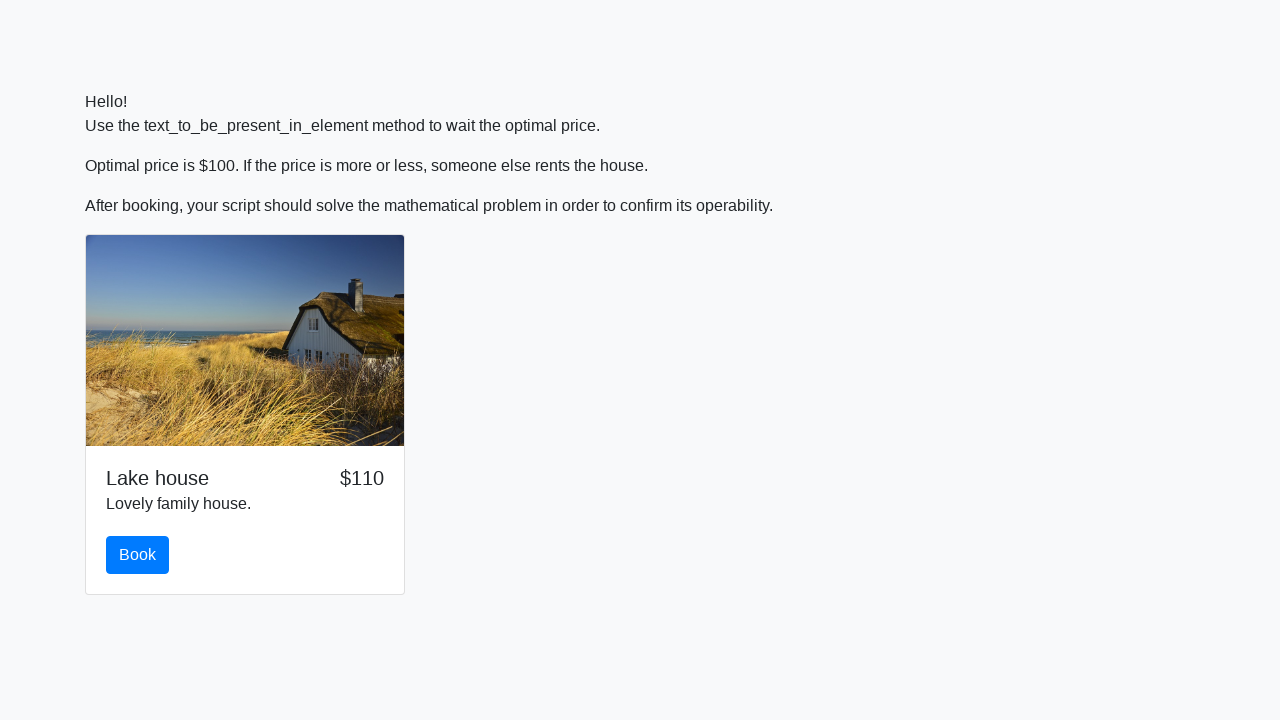